Tests normal JavaScript alert by clicking a button, validating the alert text, and accepting it

Starting URL: https://sweetalert.js.org/

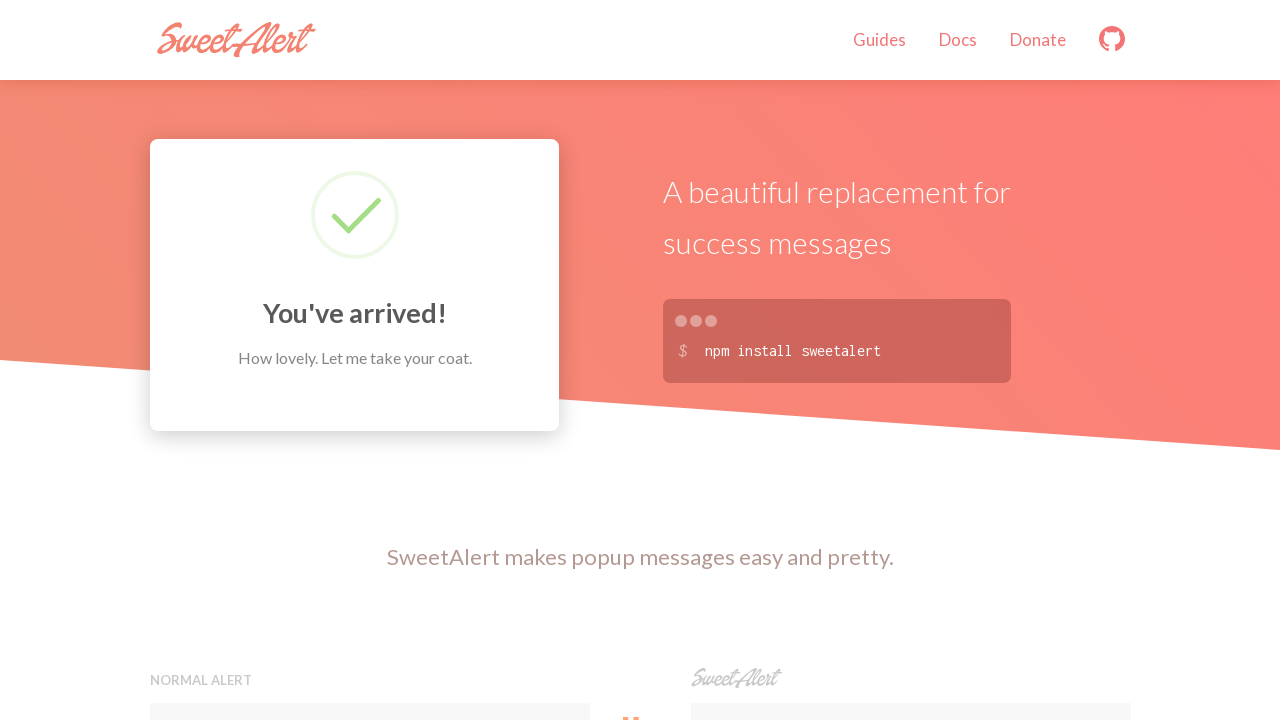

Clicked the normal alert button at (370, 360) on xpath=//h5[contains(text(),'Normal alert')]//..//button
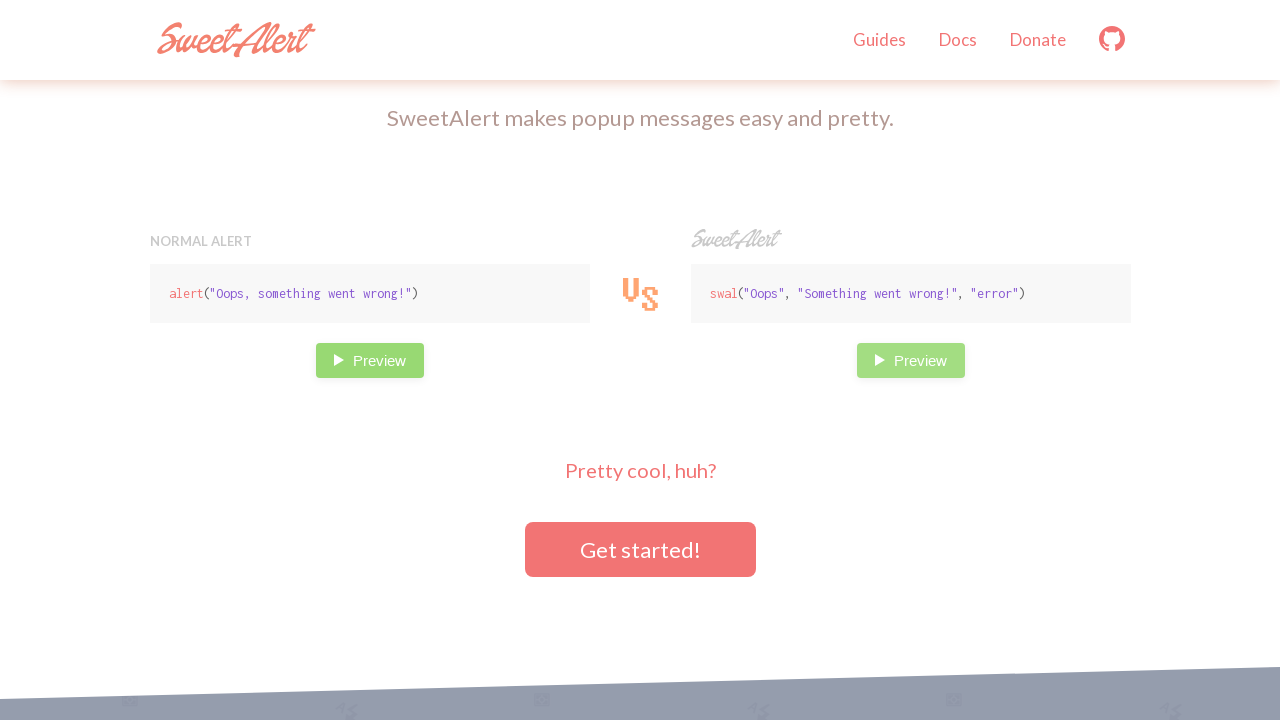

Set up dialog handler to accept JavaScript alert
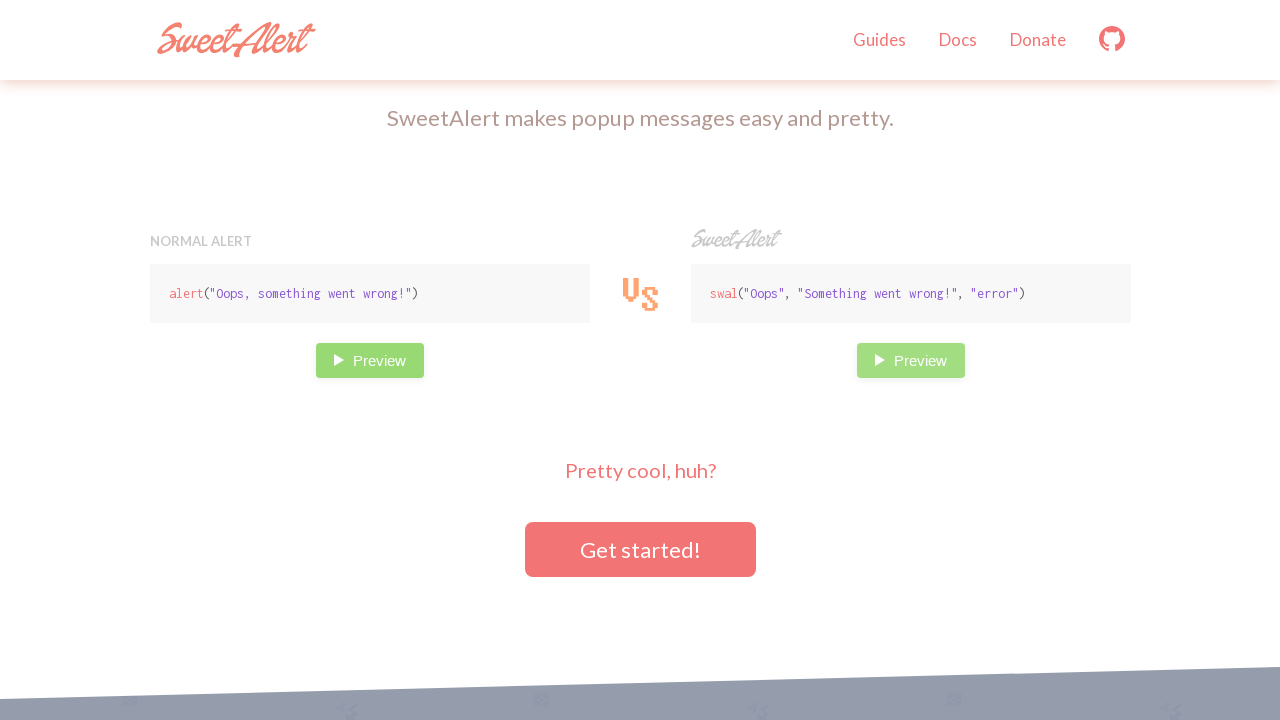

Waited for alert to be handled
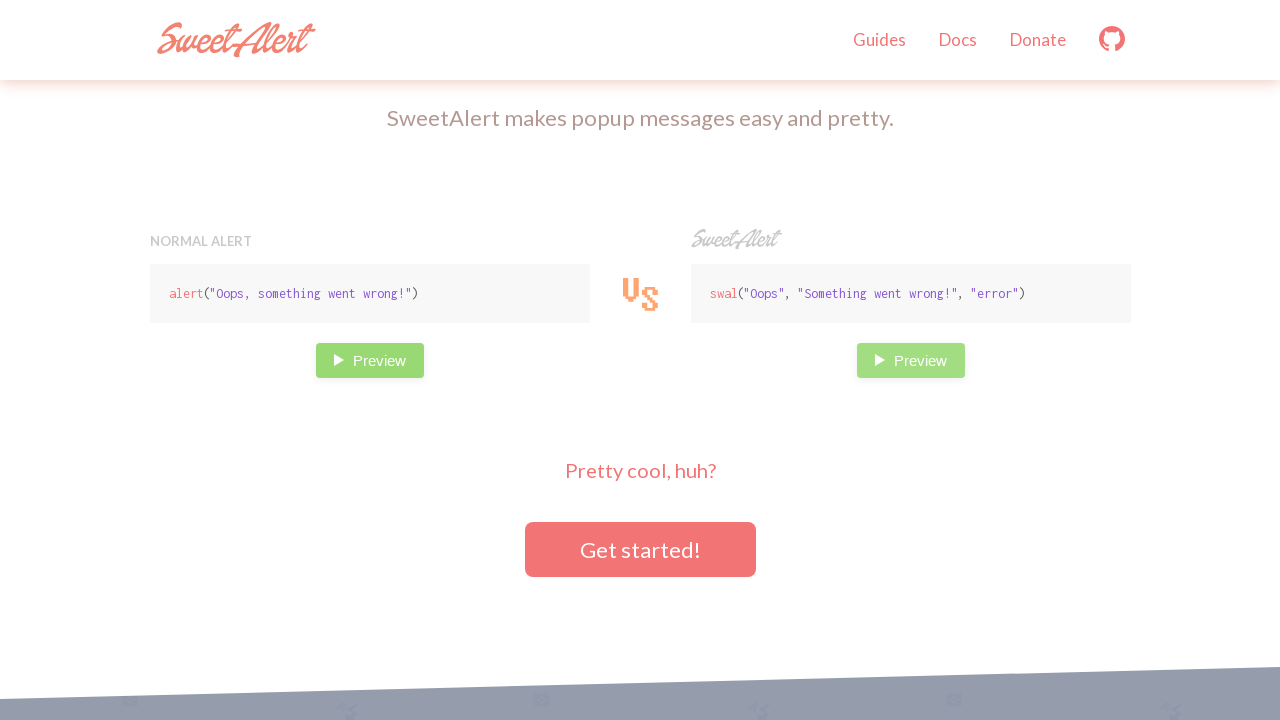

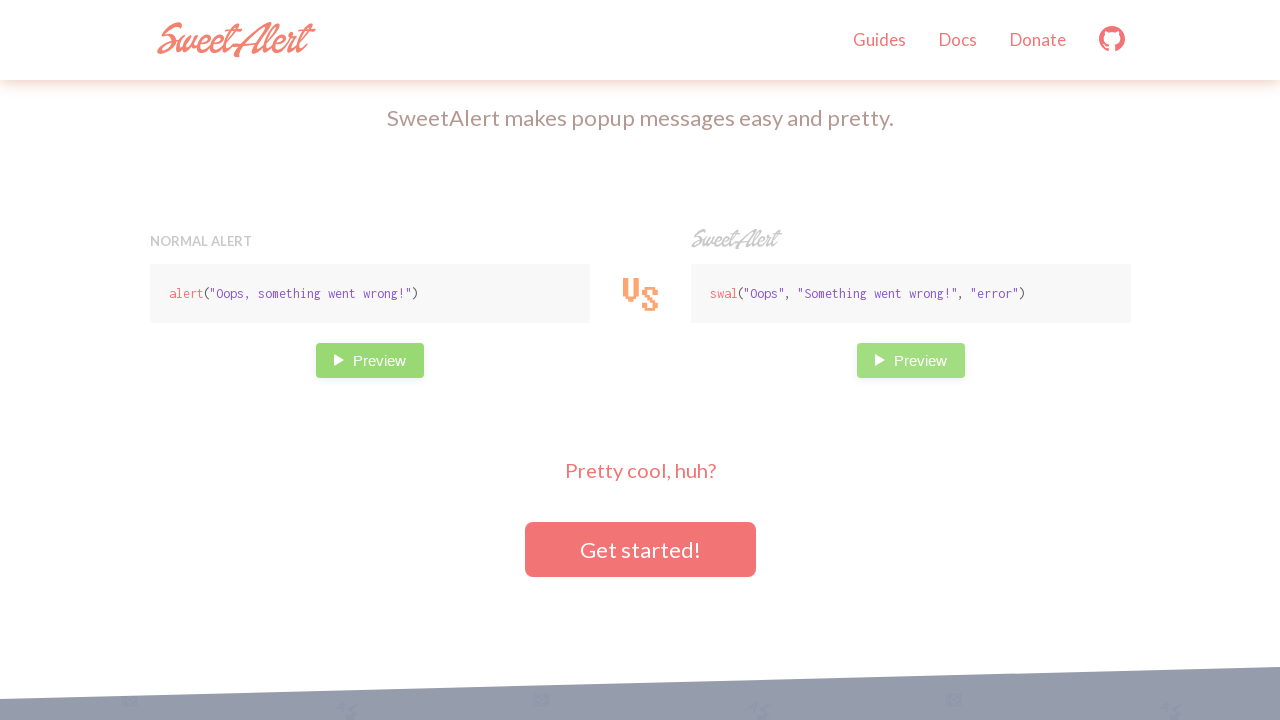